Navigates to modals page, clicks to open a simple modal, and verifies modal content is visible

Starting URL: https://applitools.github.io/demo/TestPages/ModalsPage/index.html

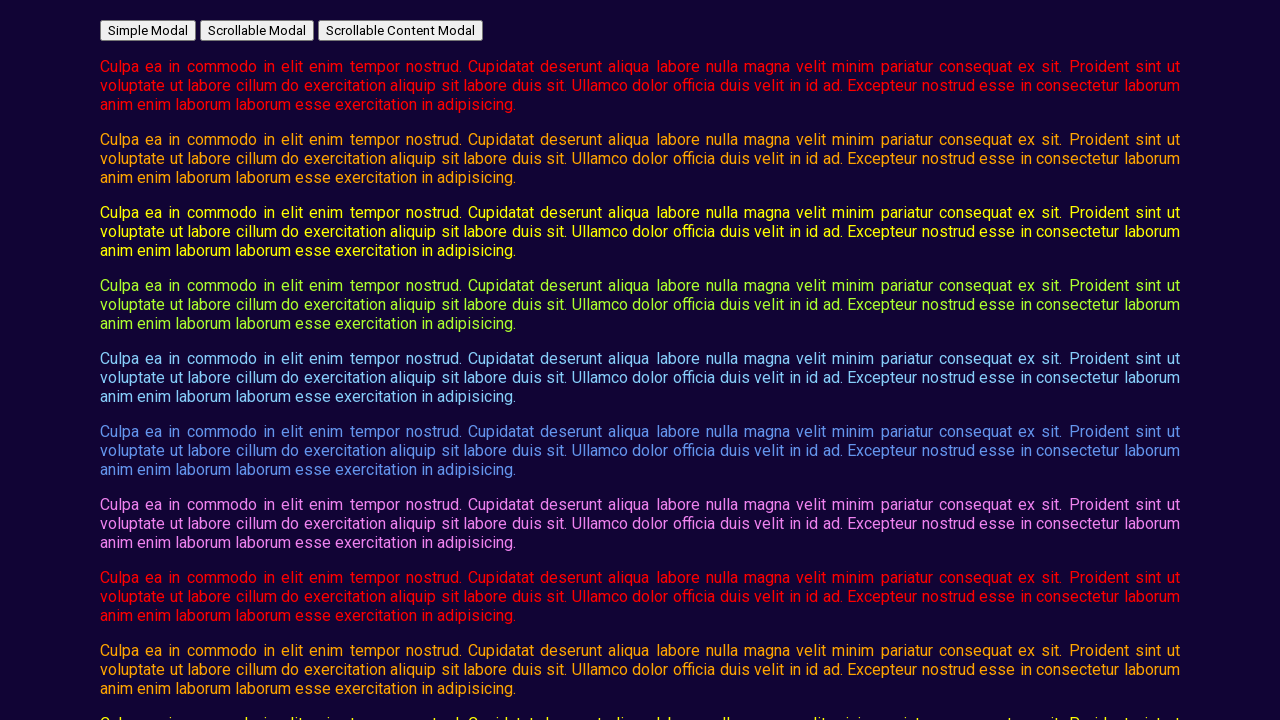

Clicked button to open simple modal at (148, 30) on #open_simple_modal
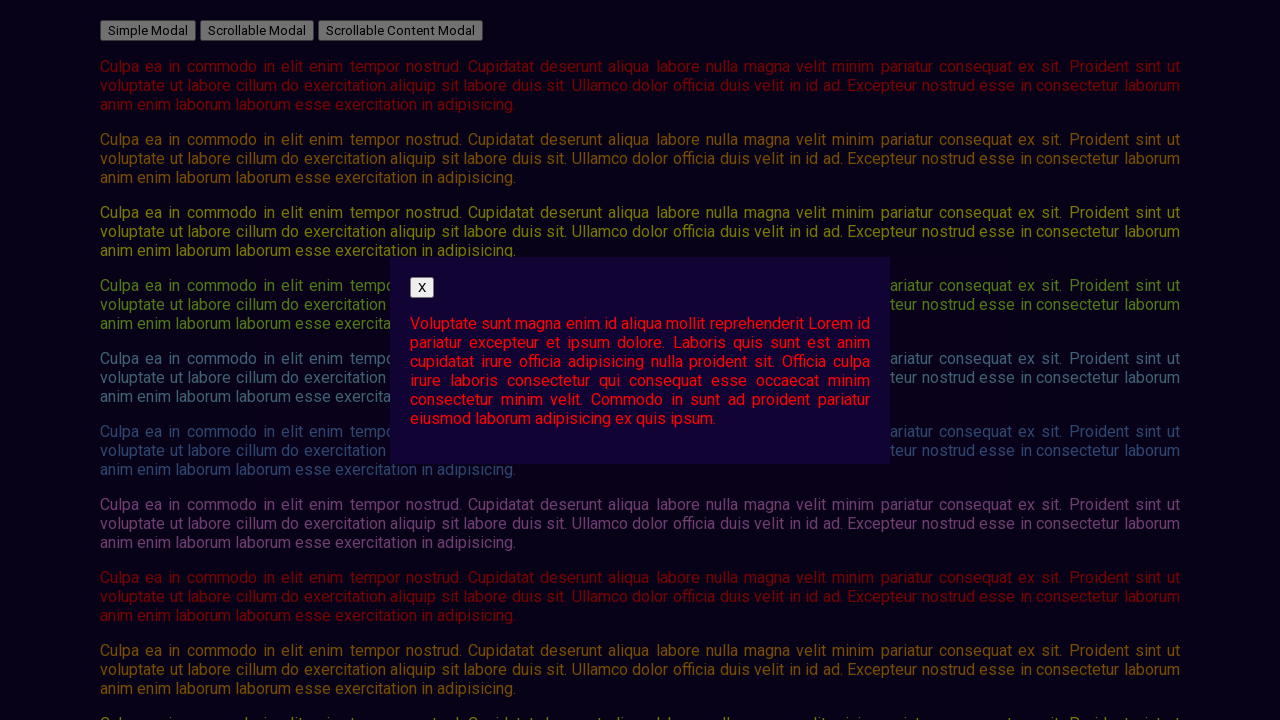

Modal content appeared and is visible
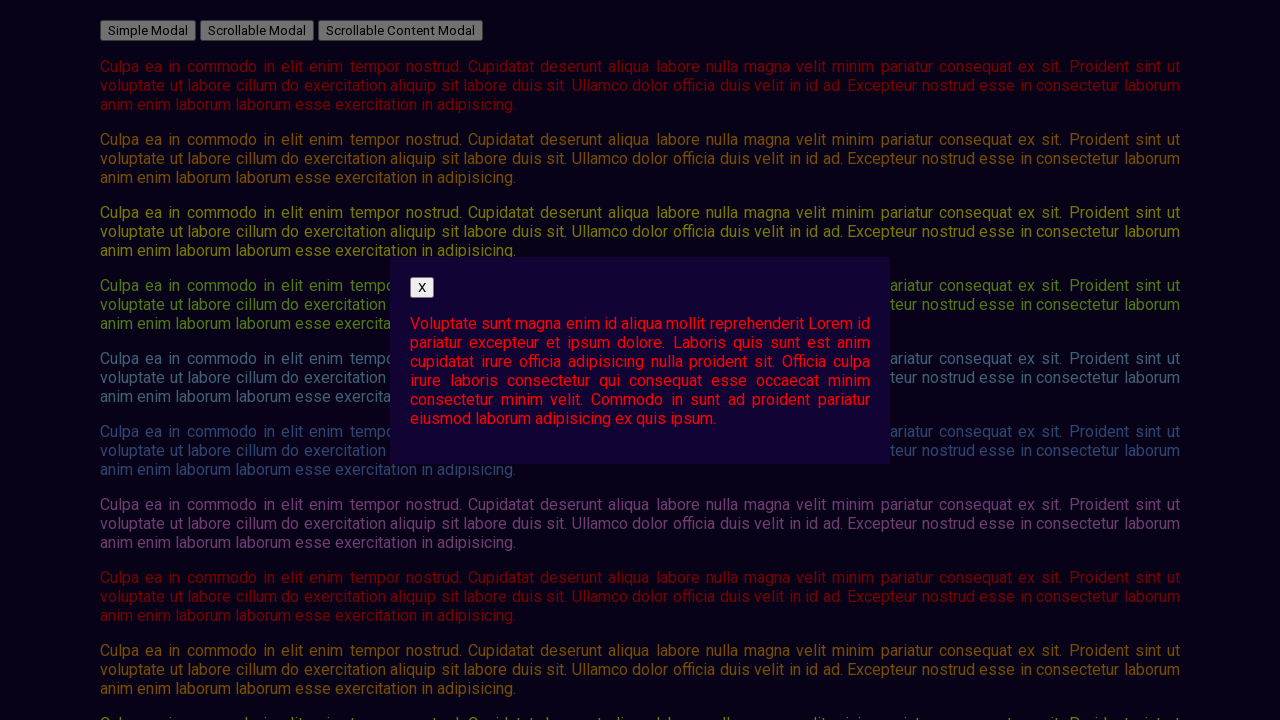

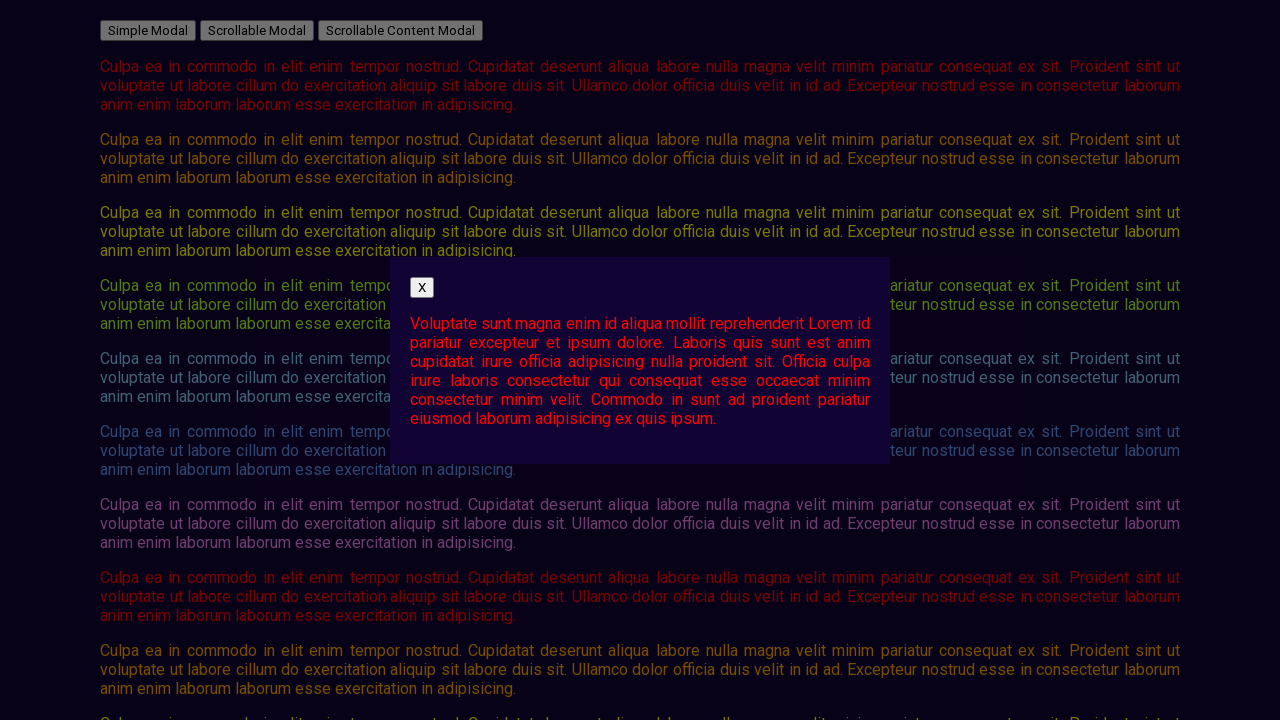